Tests positive zip code validation by entering a valid 5-digit zip code and verifying navigation to the next registration step

Starting URL: https://www.sharelane.com/cgi-bin/register.py

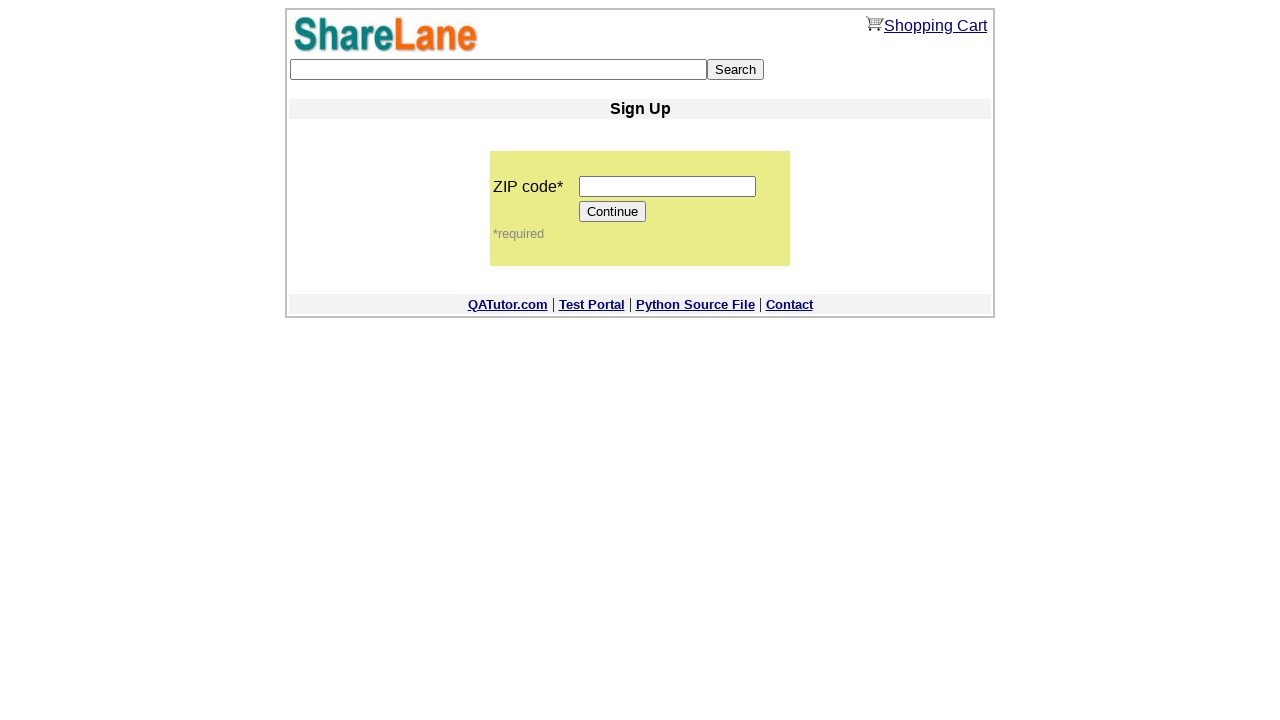

Navigated to ShareLane registration page
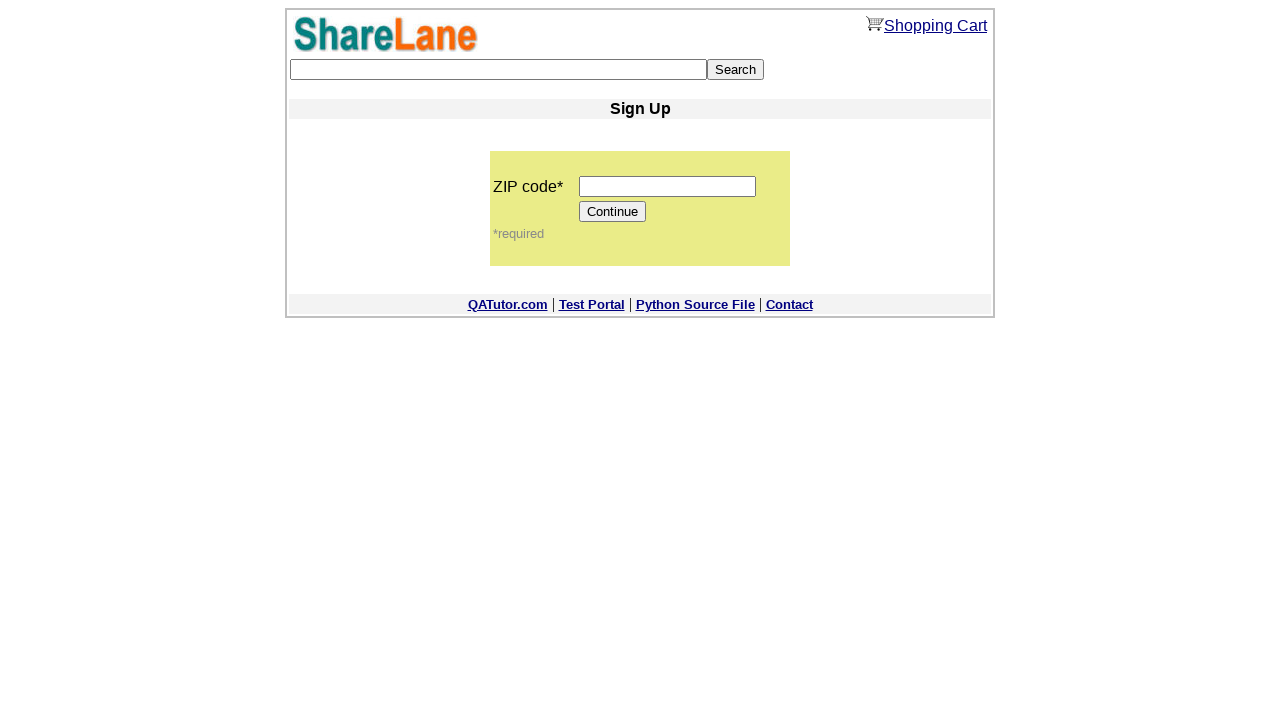

Filled zip code field with valid 5-digit code '12345' on input[name='zip_code']
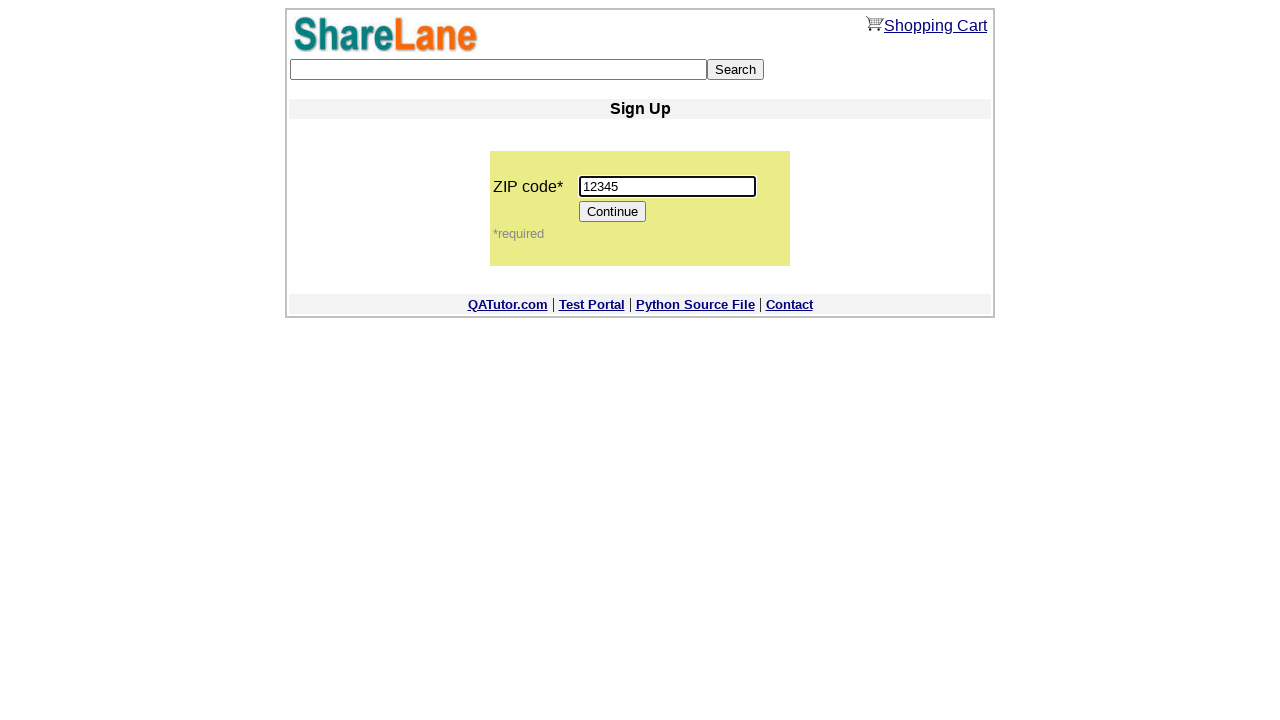

Clicked Continue button to proceed to next registration step at (613, 212) on [value='Continue']
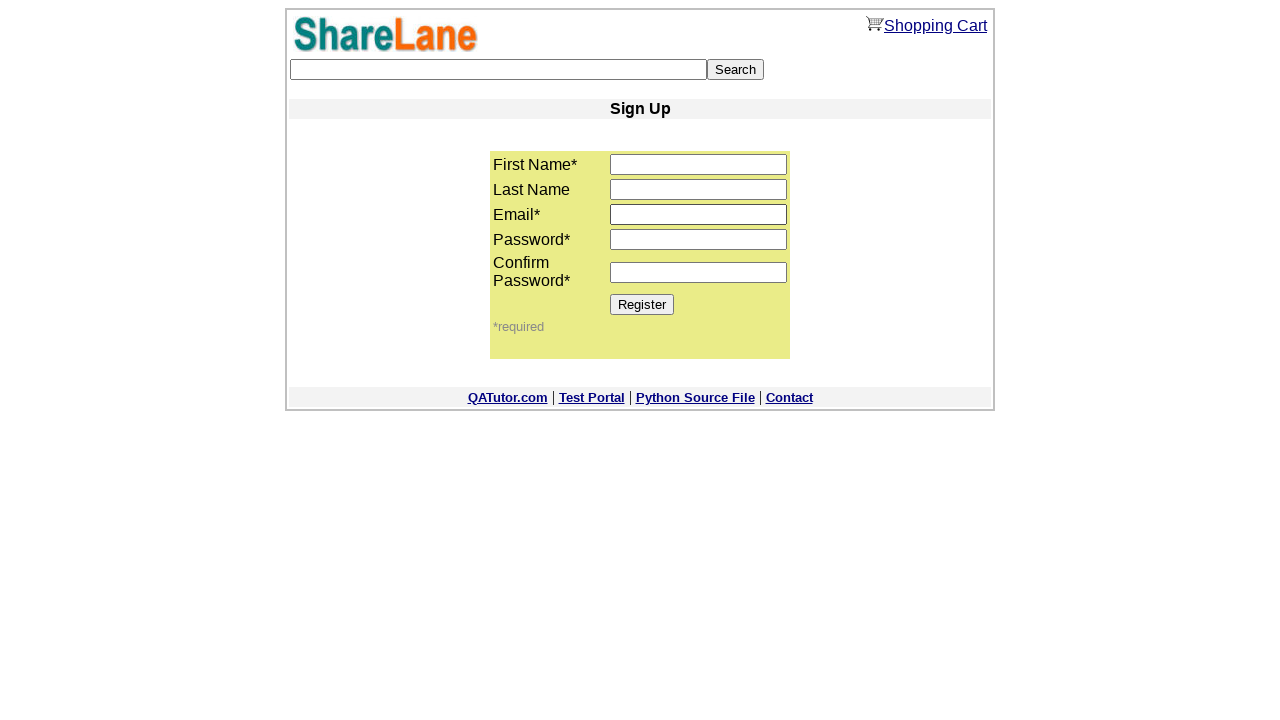

Verified navigation to next step - first name field is now visible
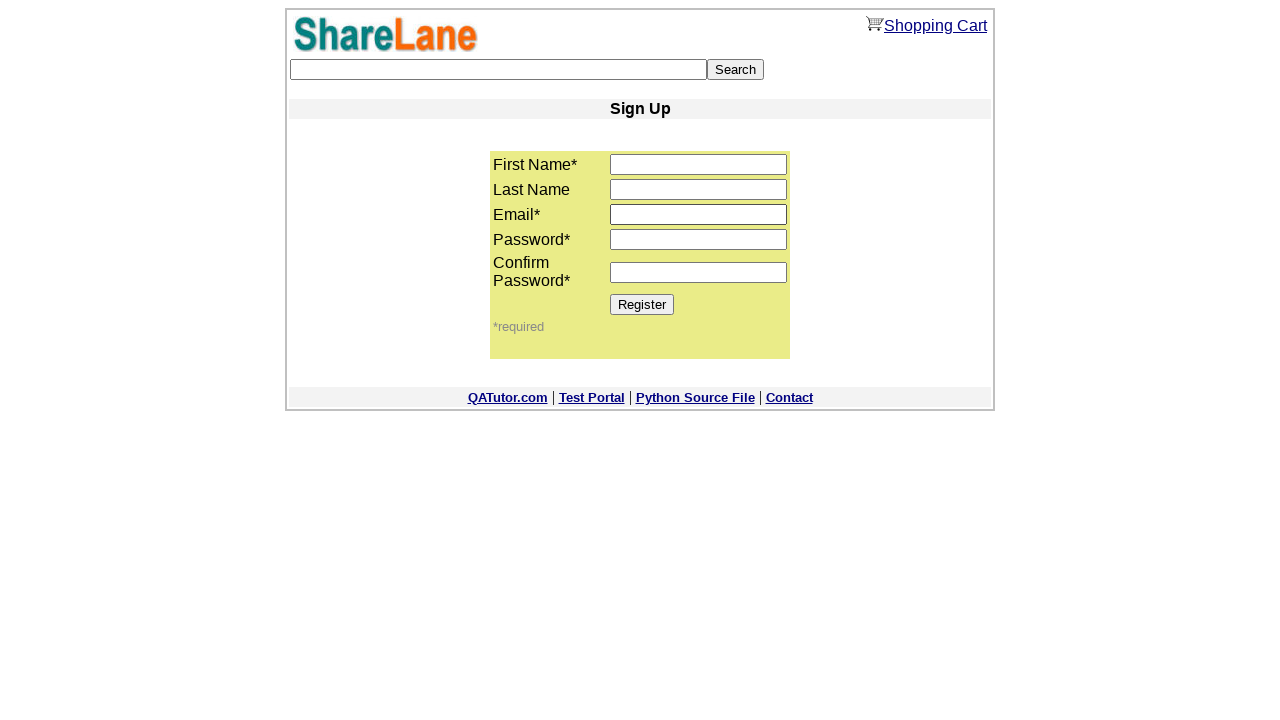

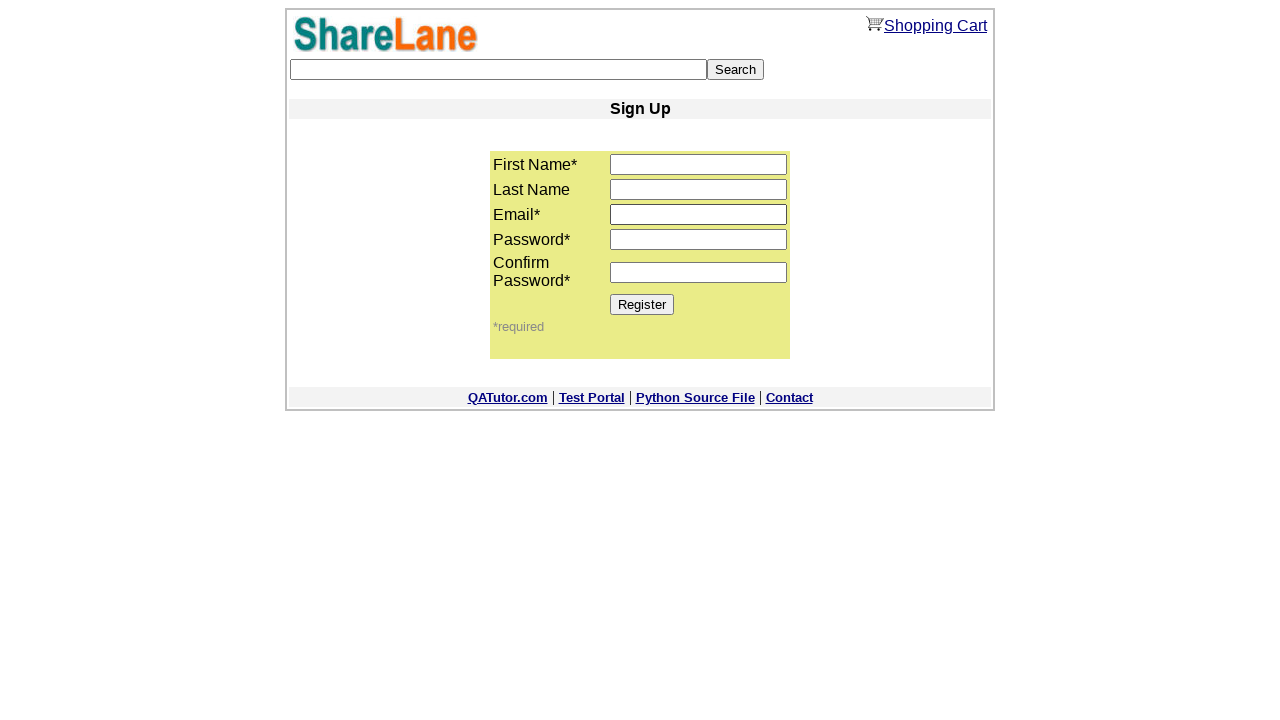